Tests iframe switching functionality by navigating between different frames, reading content from each frame, and then interacting with the main page

Starting URL: https://demoqa.com/frames

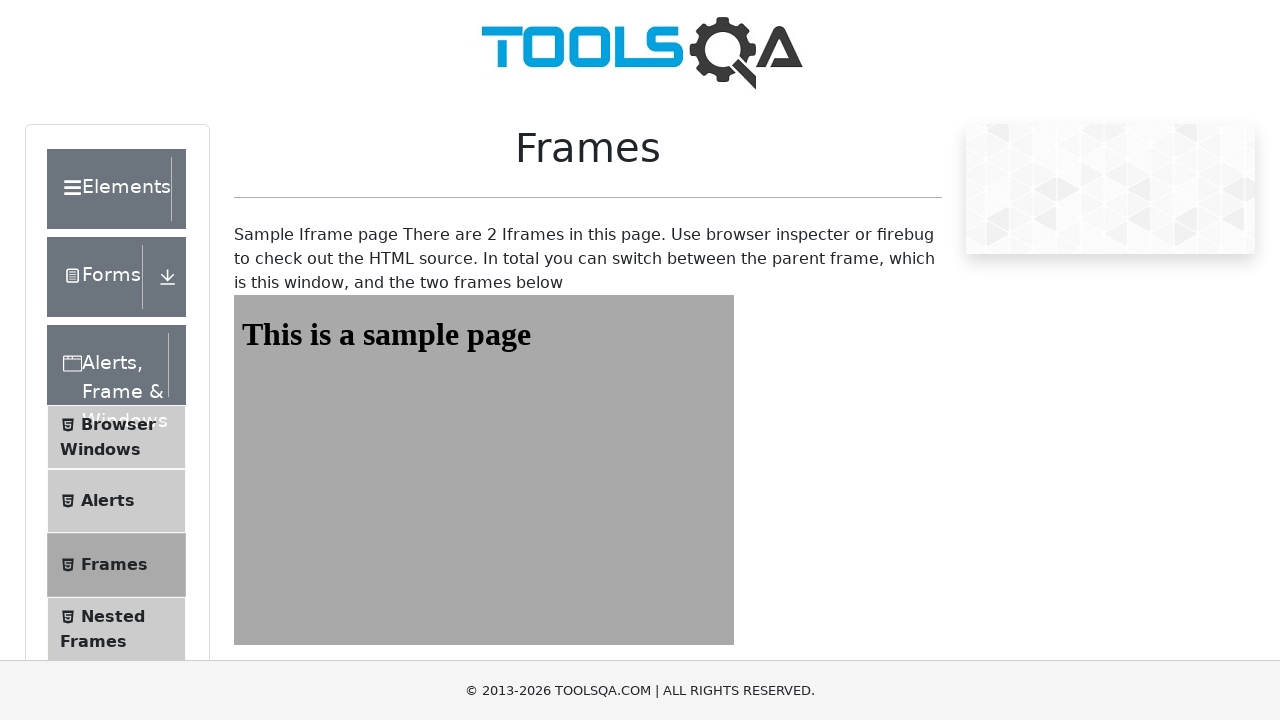

Switched to first iframe (frame1)
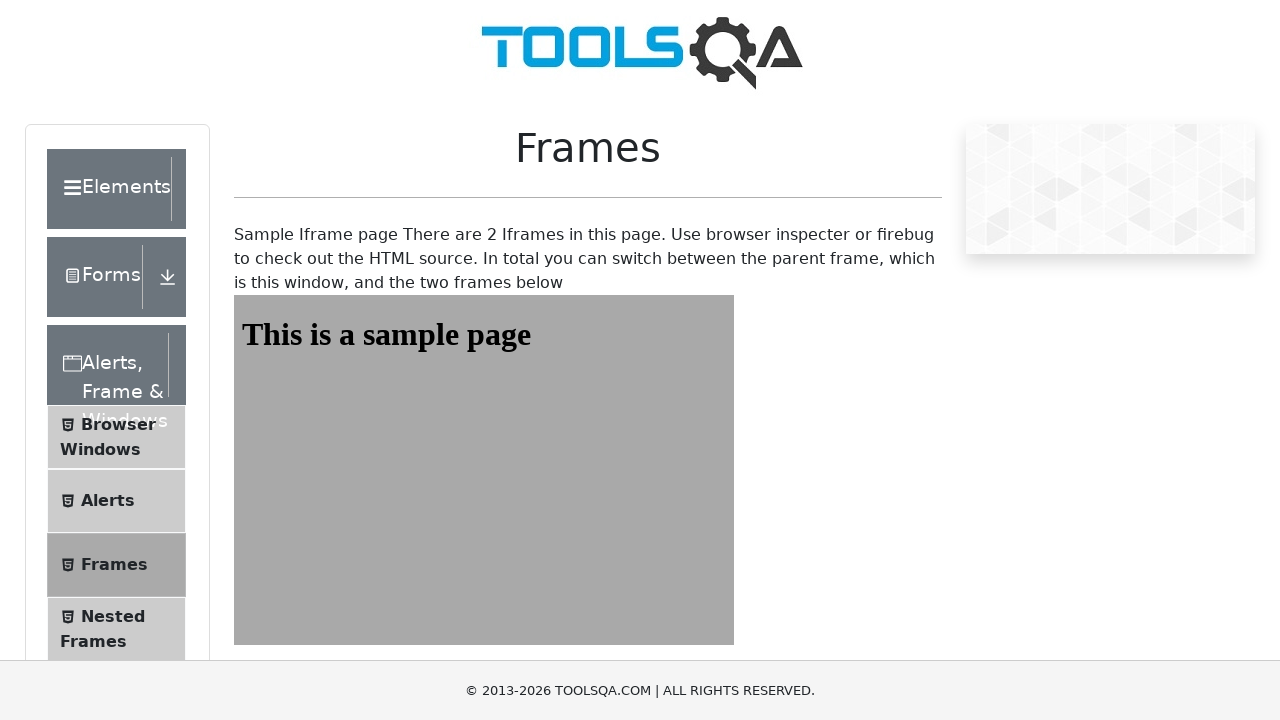

Read heading text from first frame: This is a sample page
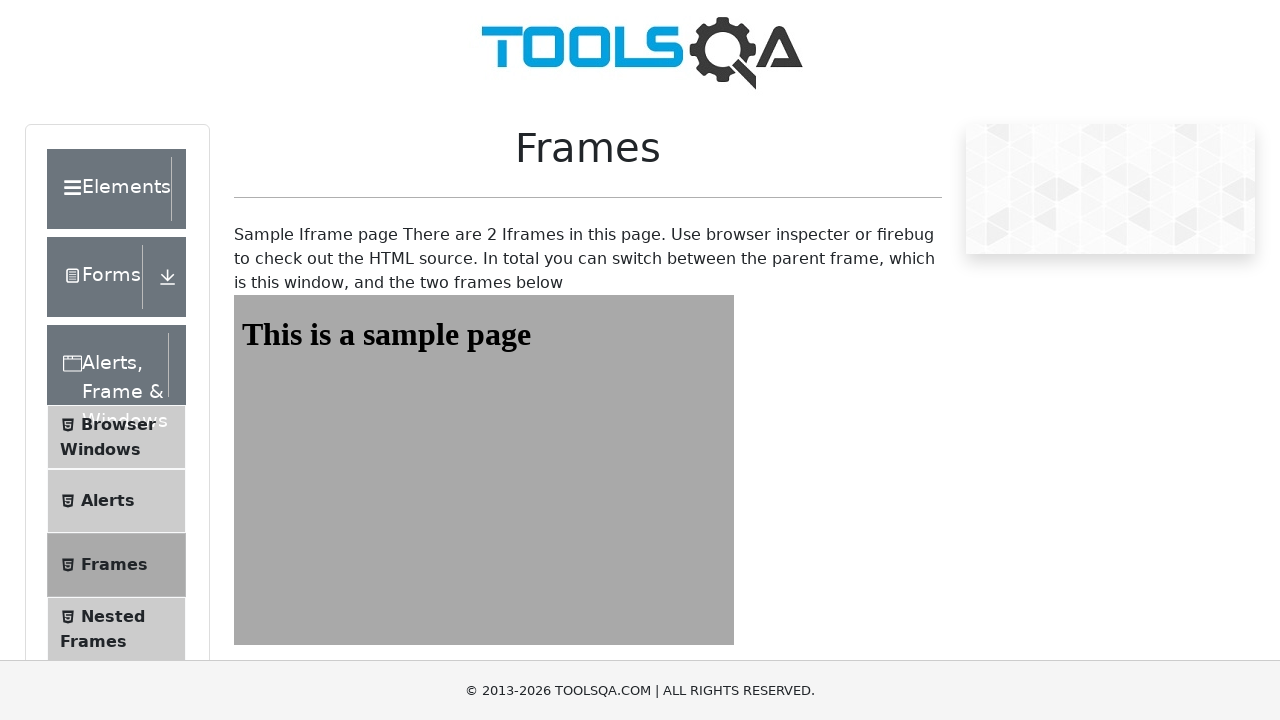

Switched to second iframe (frame2)
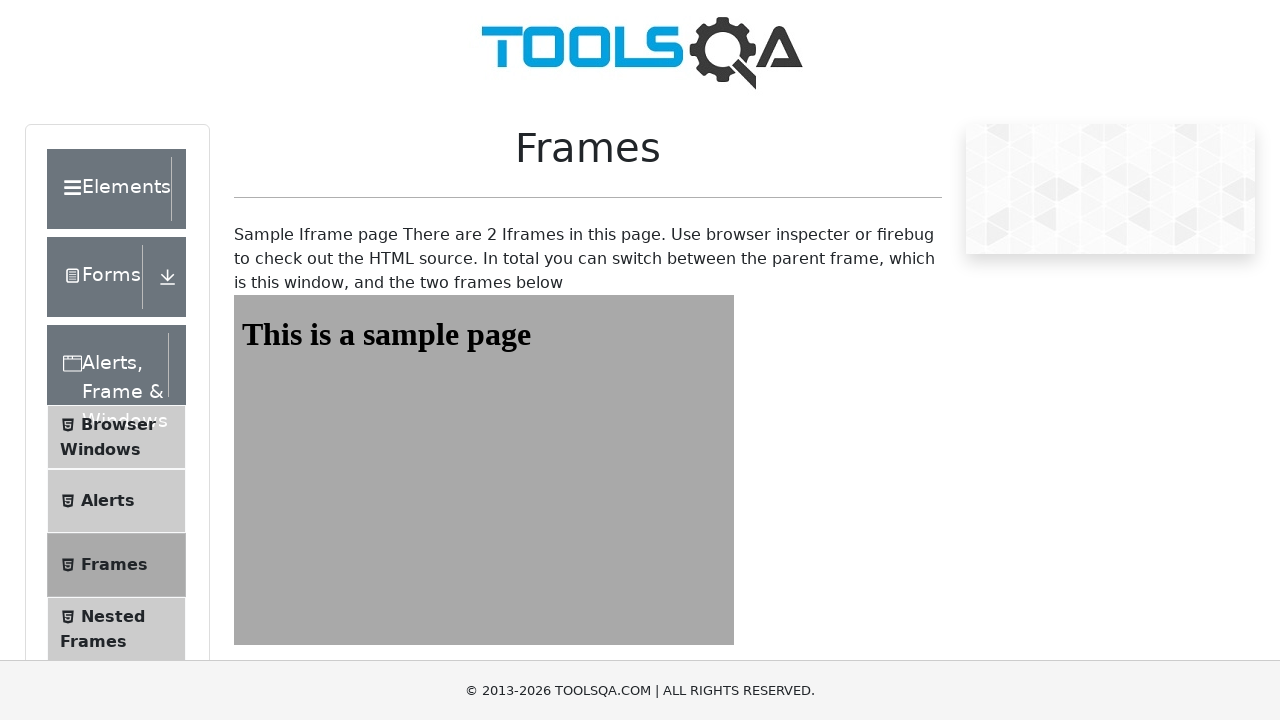

Read heading text from second frame: This is a sample page
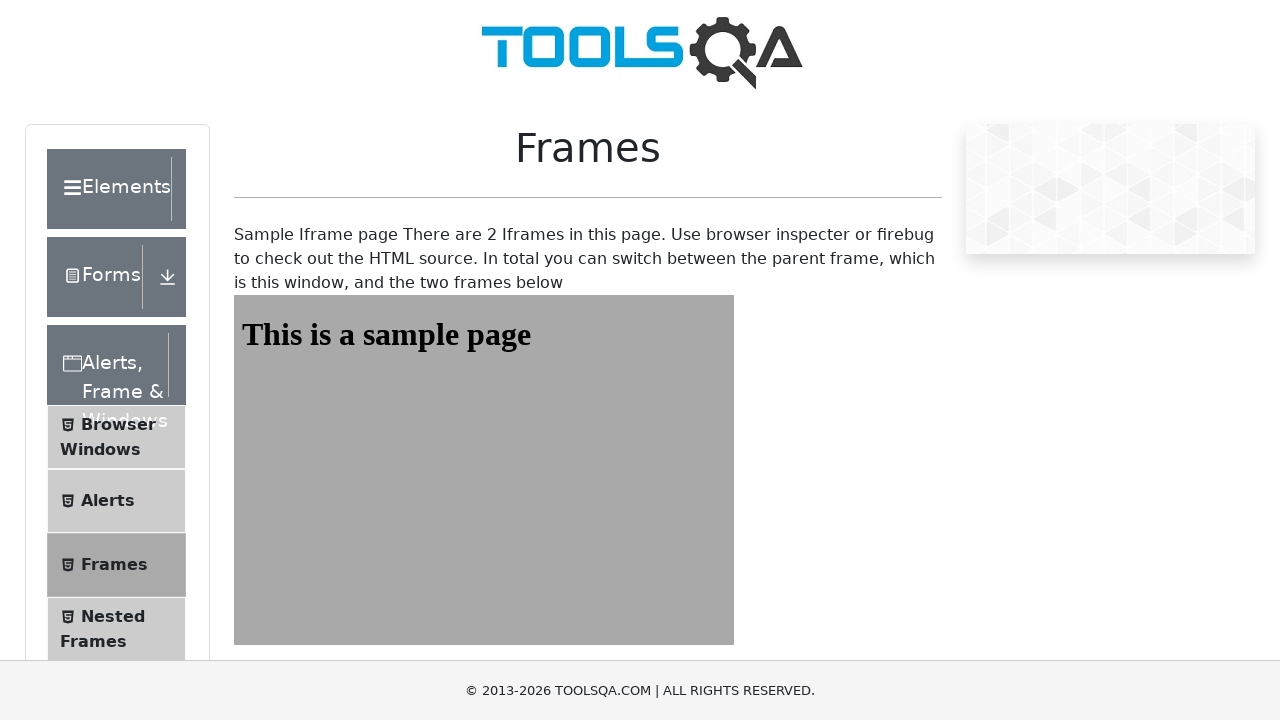

Clicked Elements link in main page at (109, 189) on text=Elements
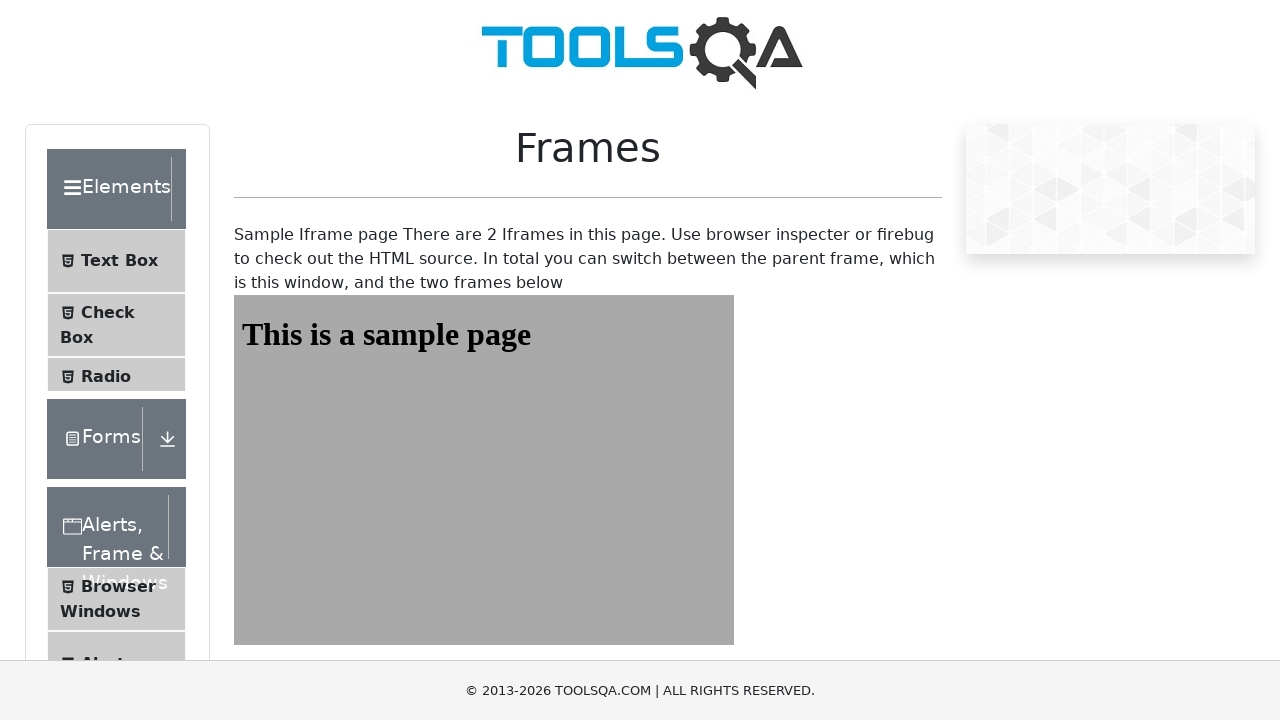

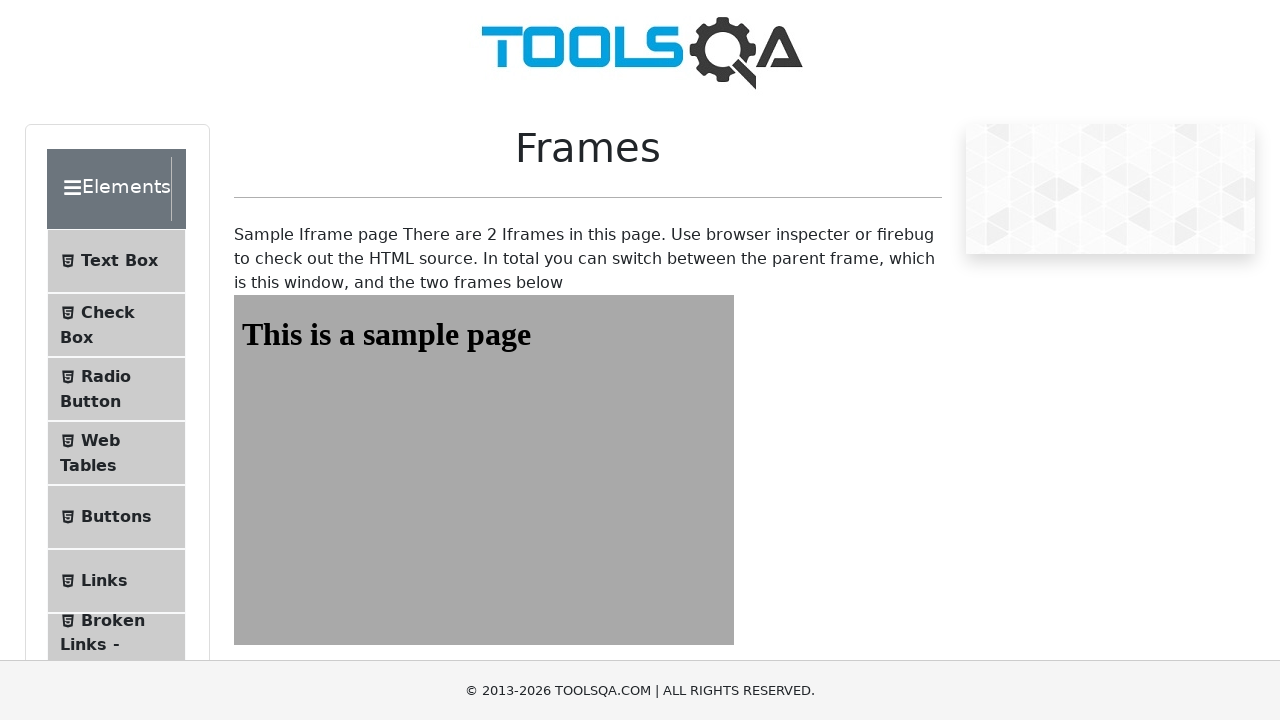